Navigates to the GeckoDriver TraceLogs documentation page and executes a console.log statement in the browser context to verify JavaScript execution capabilities.

Starting URL: https://firefox-source-docs.mozilla.org/testing/geckodriver/TraceLogs.html

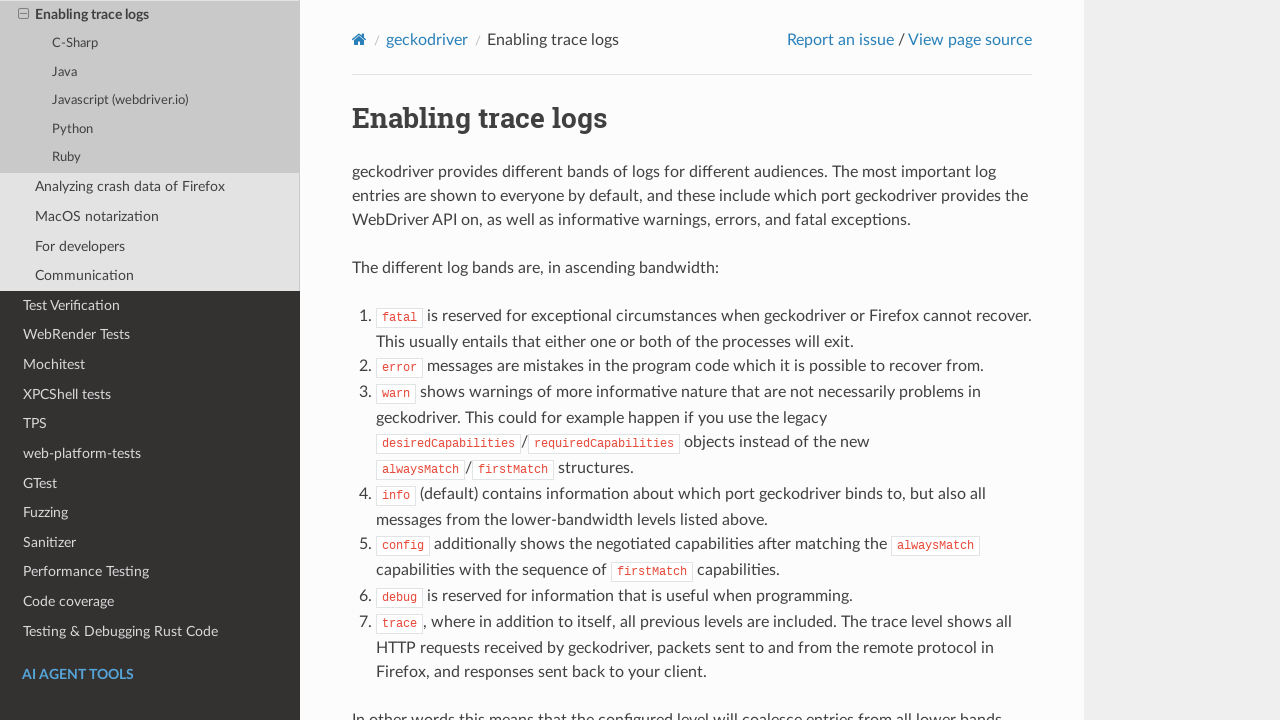

Set viewport to XGA resolution (1024x768)
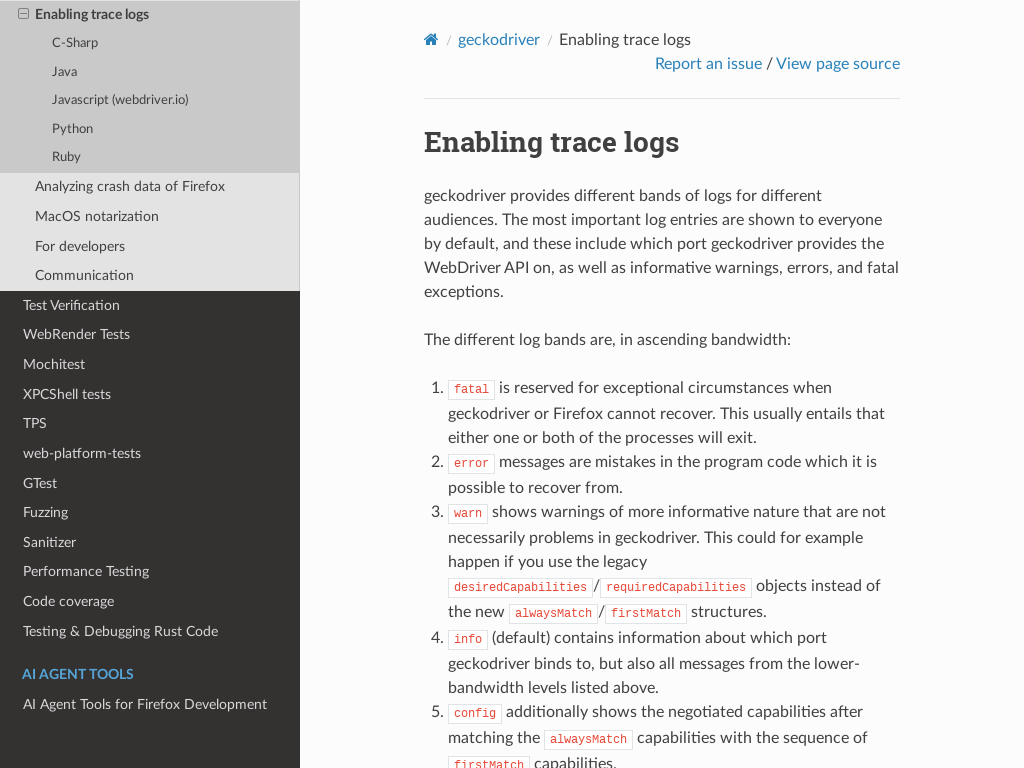

Executed console.log('hello console') in browser context
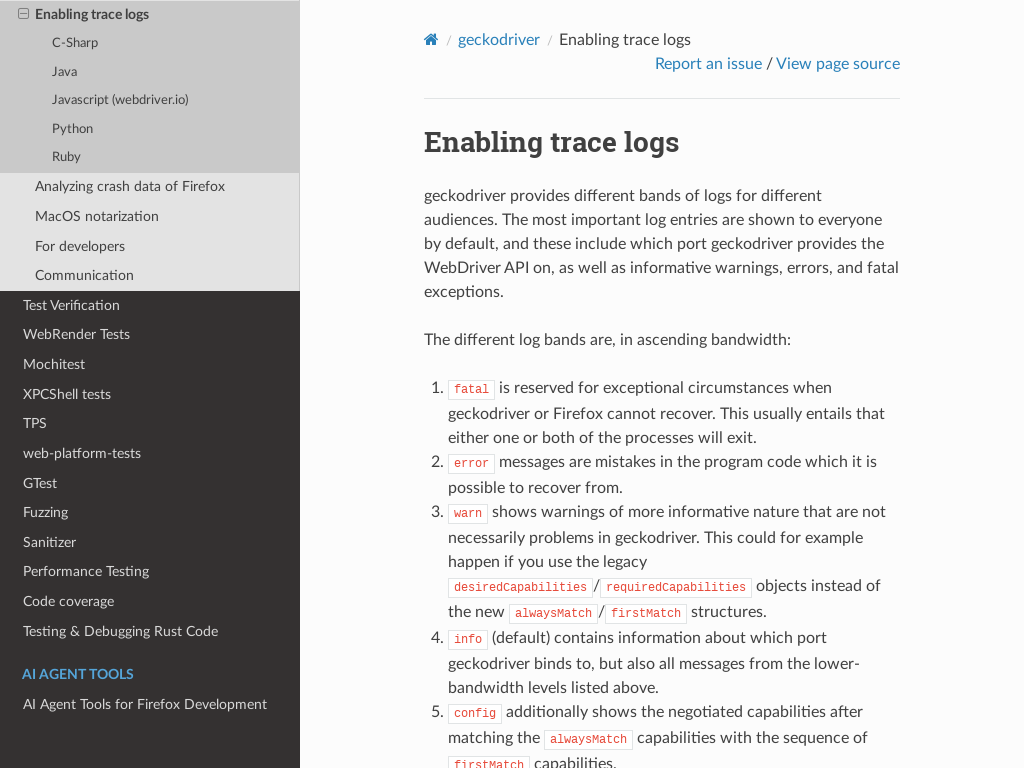

Waited for DOM content to be loaded
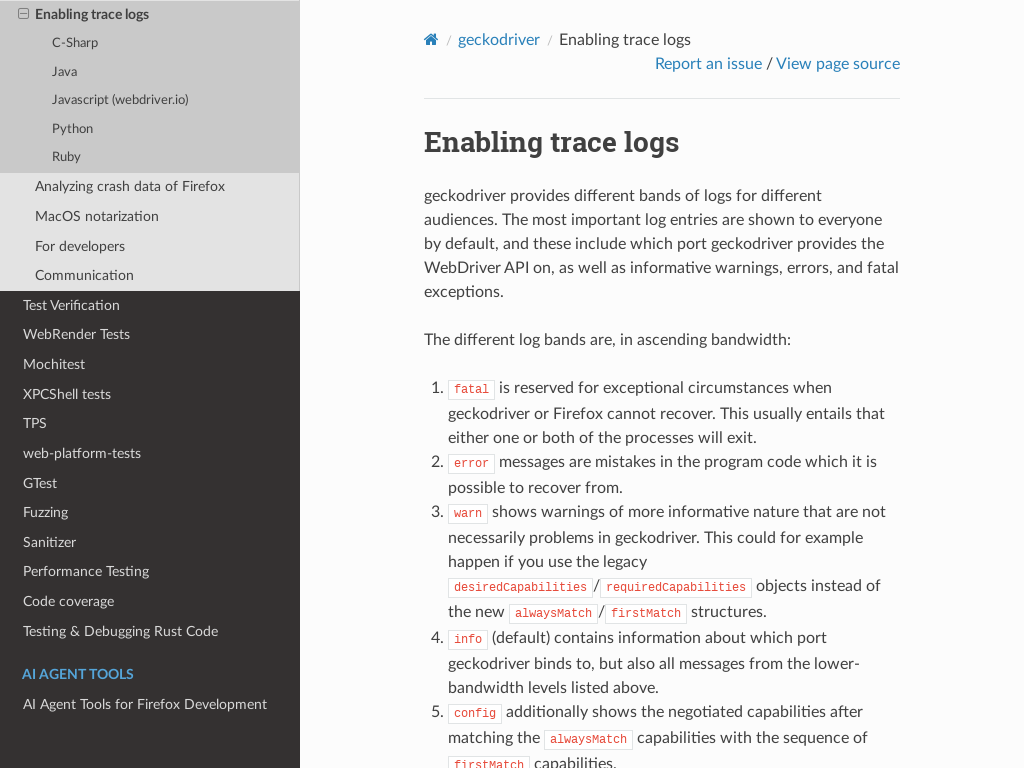

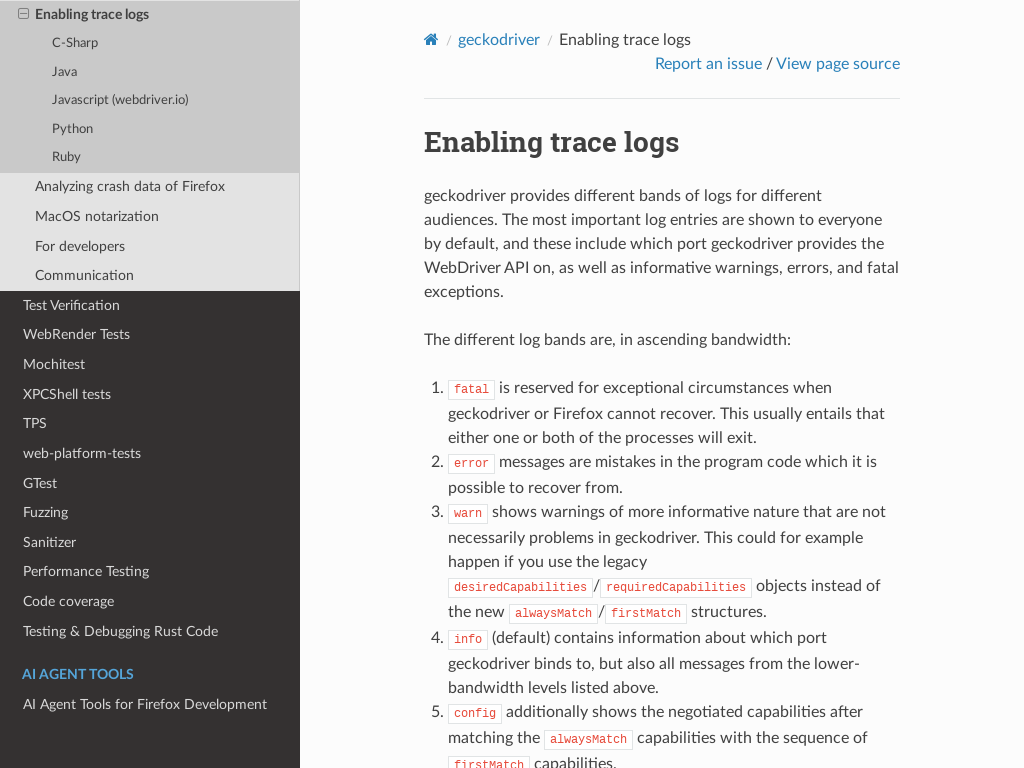